Tests editing a todo item by double-clicking, filling new text, and pressing Enter.

Starting URL: https://demo.playwright.dev/todomvc

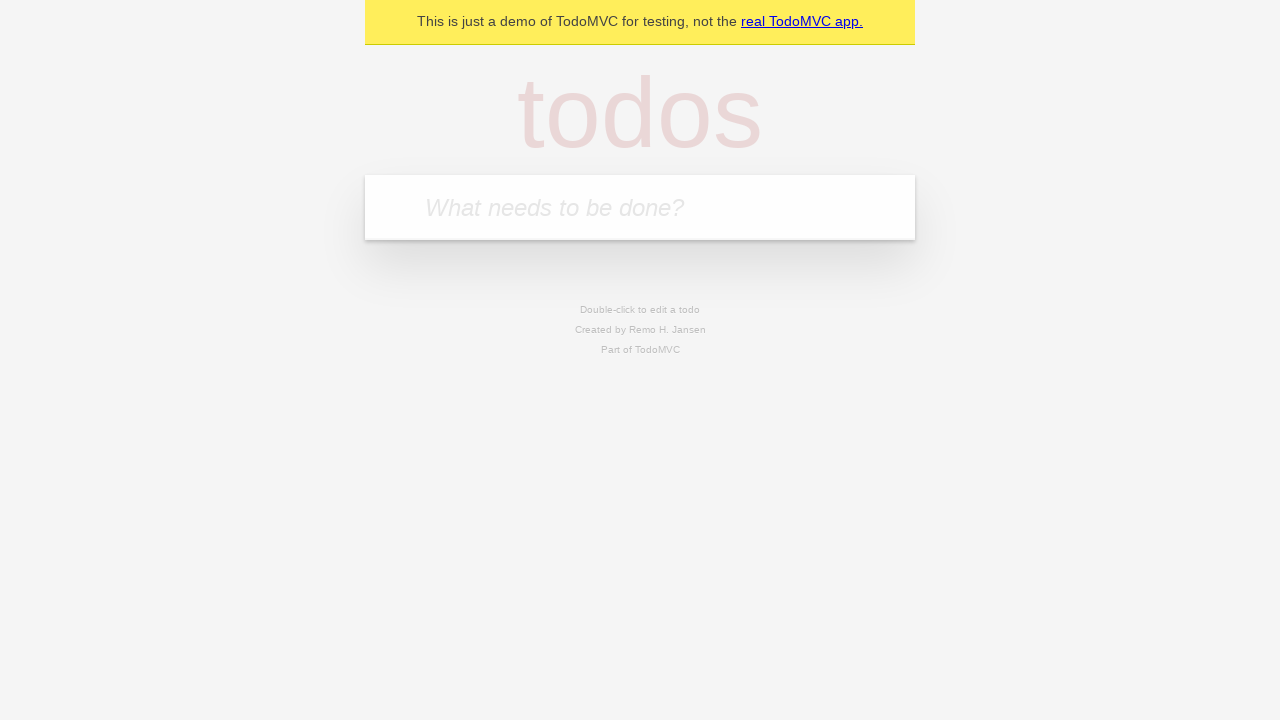

Filled new-todo field with 'buy some cheese' on .new-todo
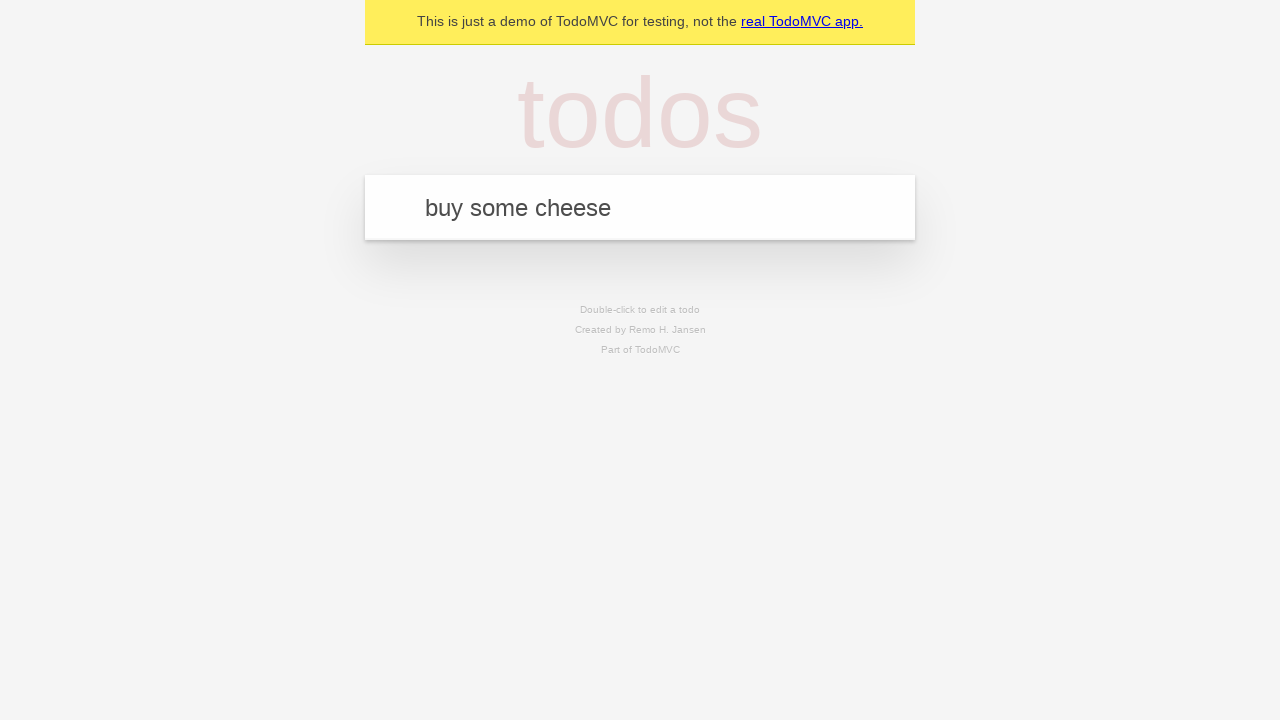

Pressed Enter to create first todo on .new-todo
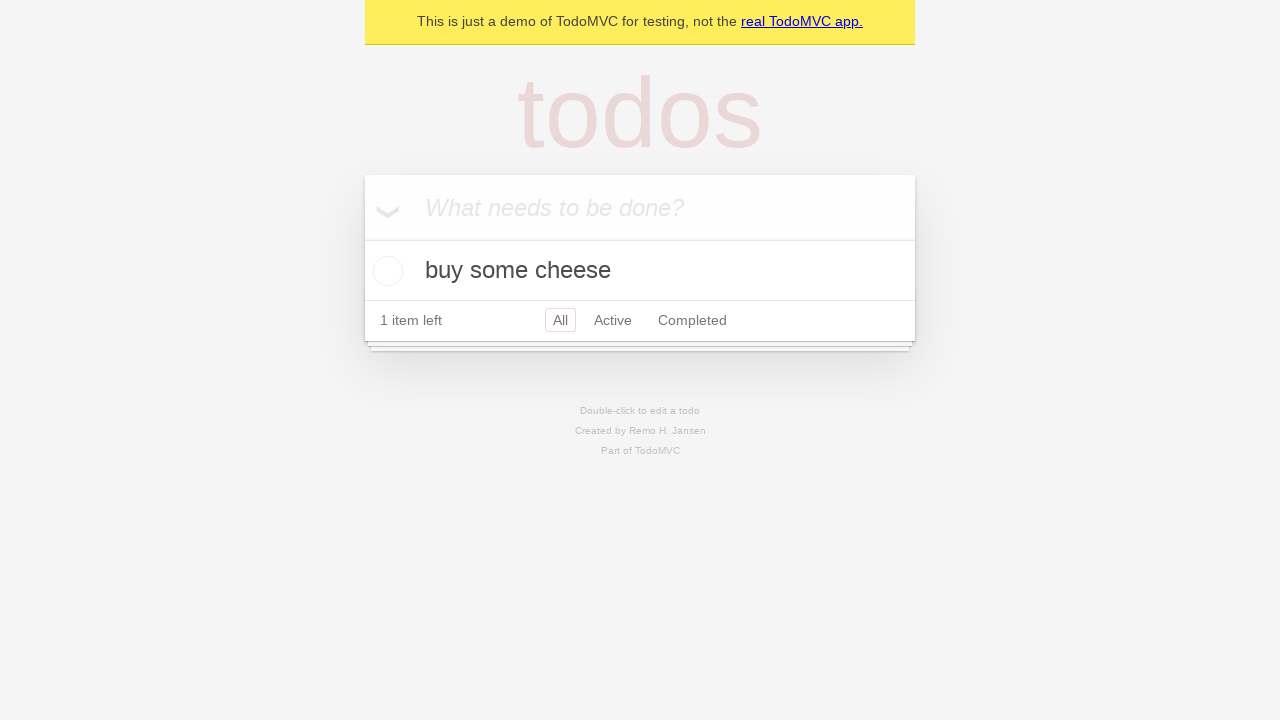

Filled new-todo field with 'feed the cat' on .new-todo
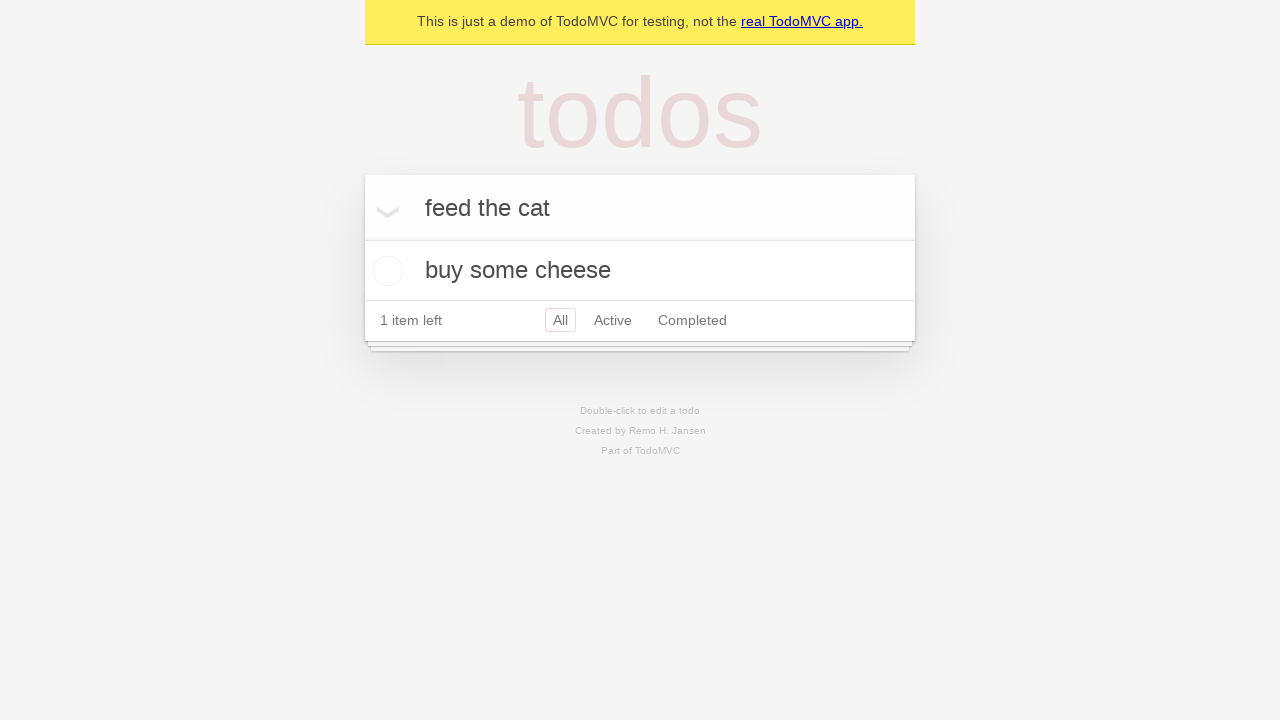

Pressed Enter to create second todo on .new-todo
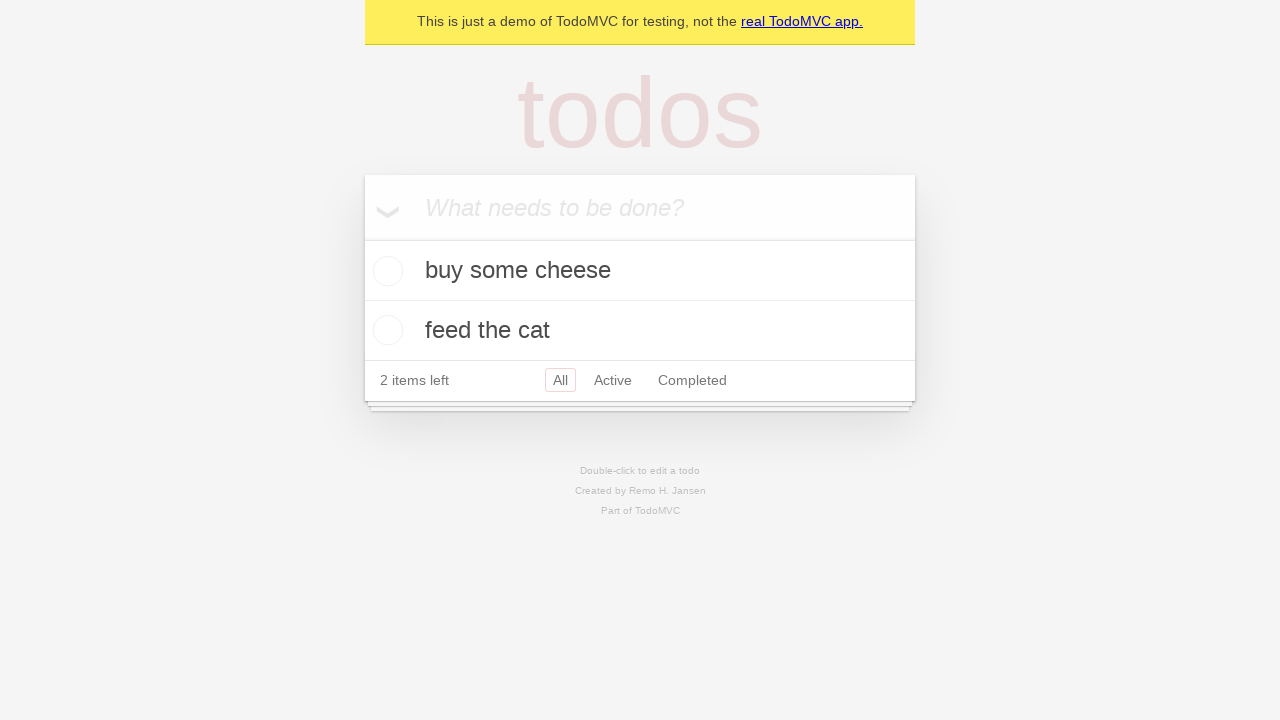

Filled new-todo field with 'book a doctors appointment' on .new-todo
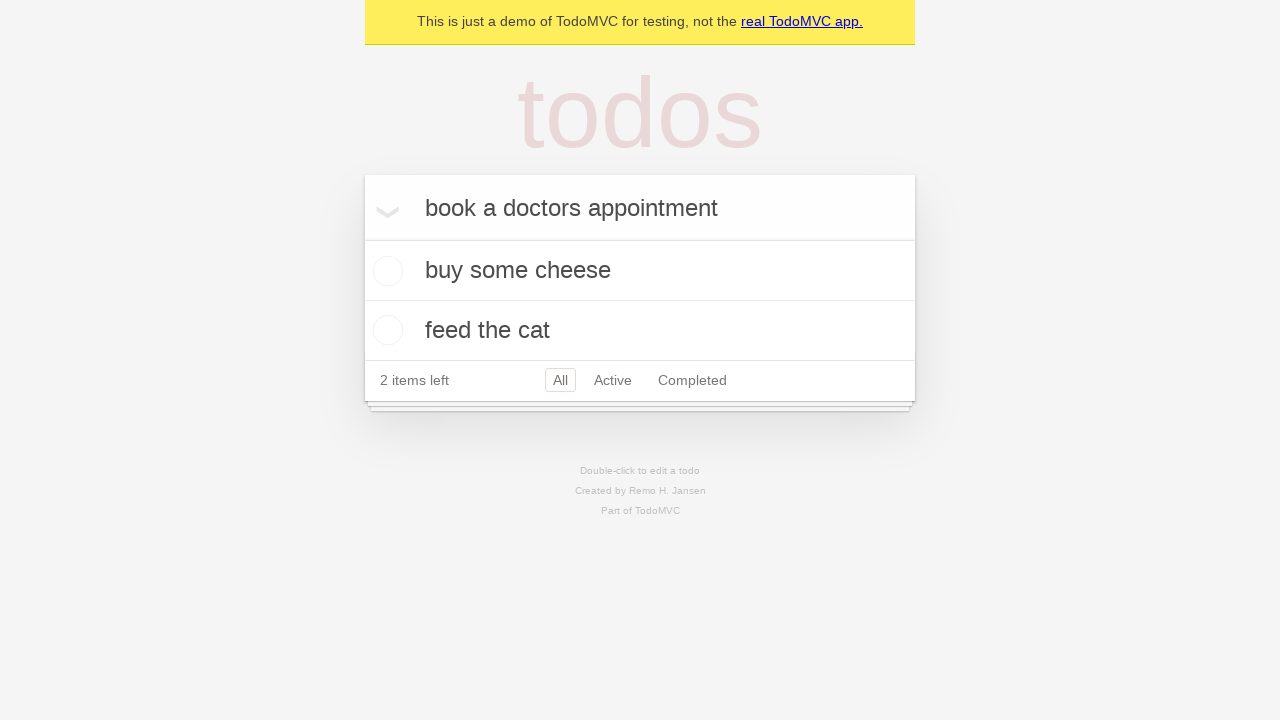

Pressed Enter to create third todo on .new-todo
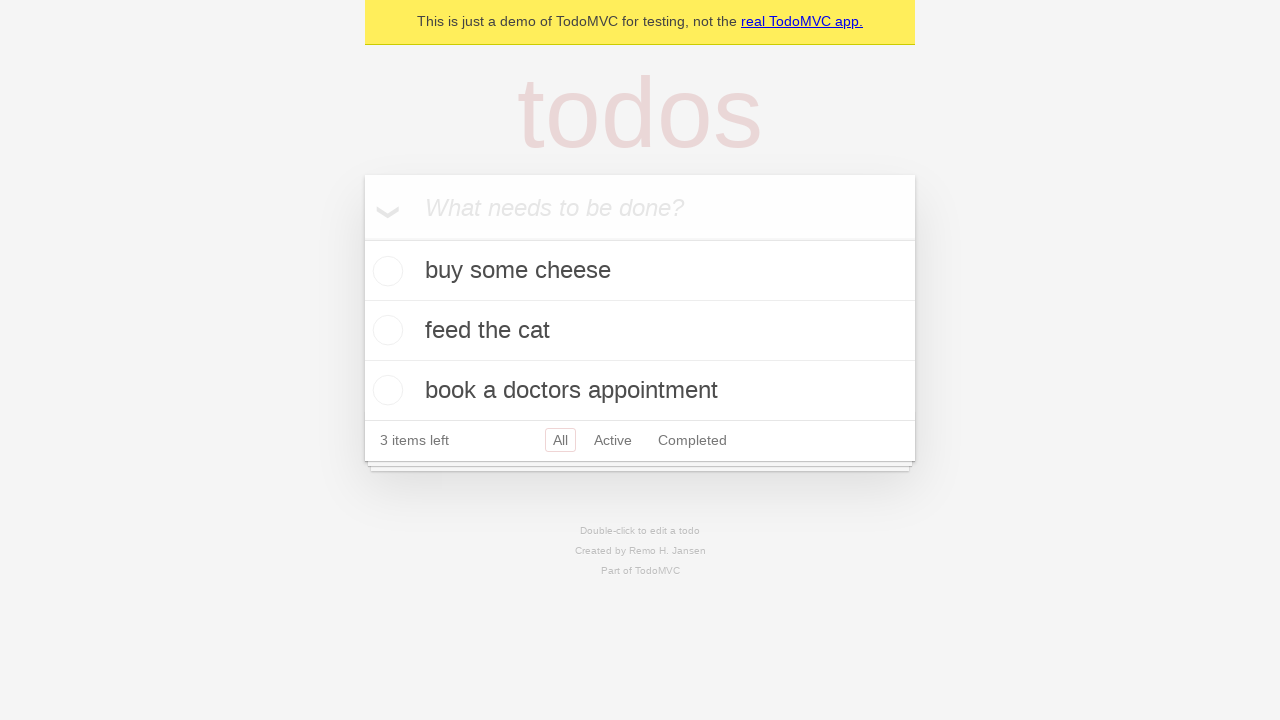

Waited for all 3 todos to be created
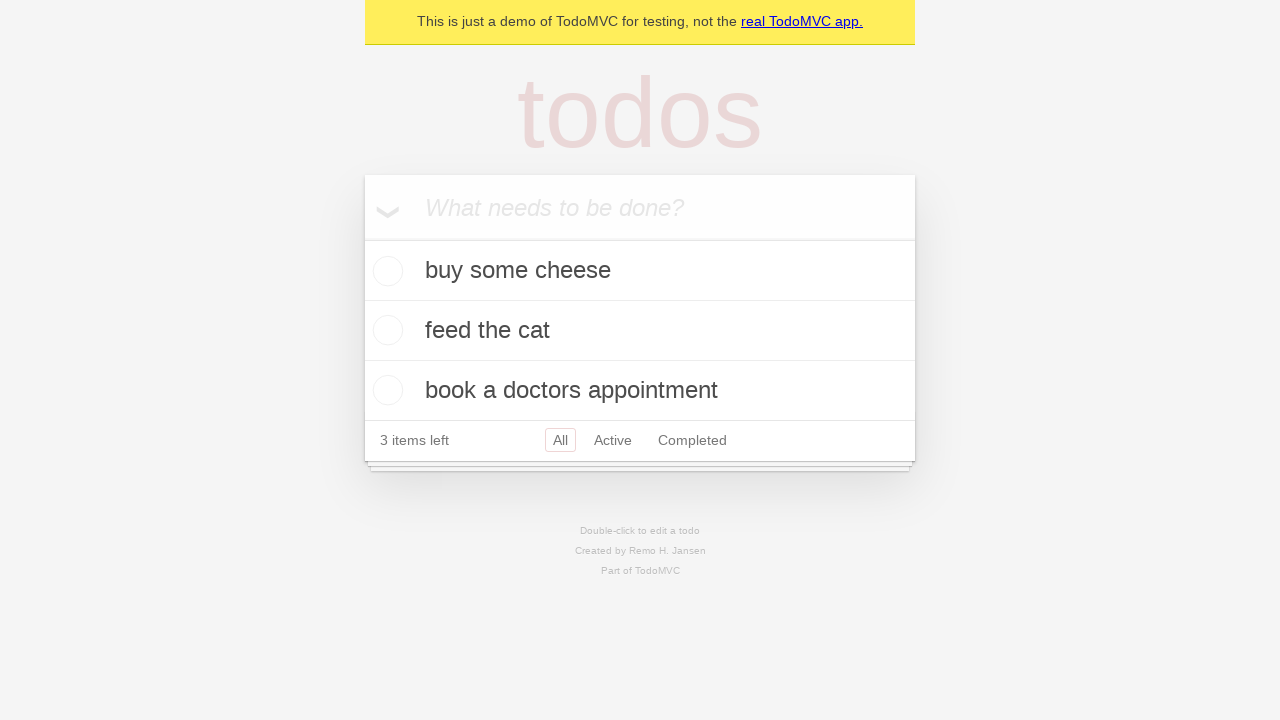

Selected the second todo item
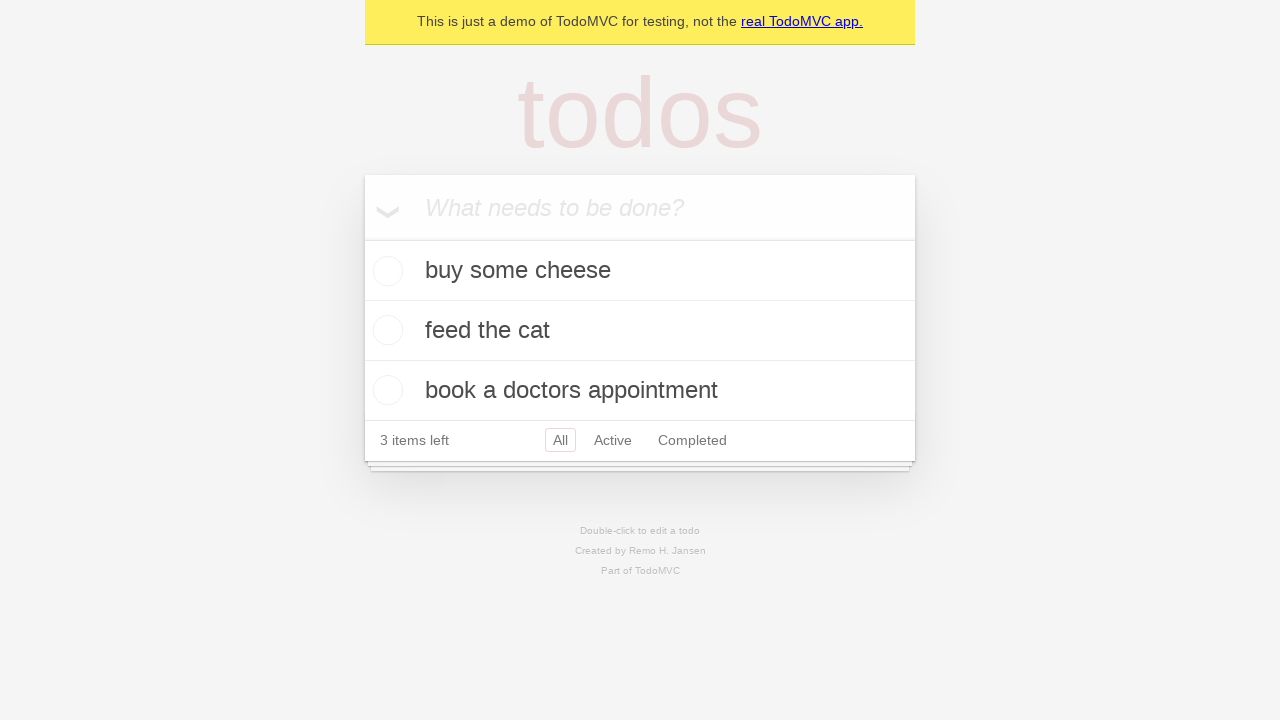

Double-clicked second todo to enter edit mode at (640, 331) on .todo-list li >> nth=1
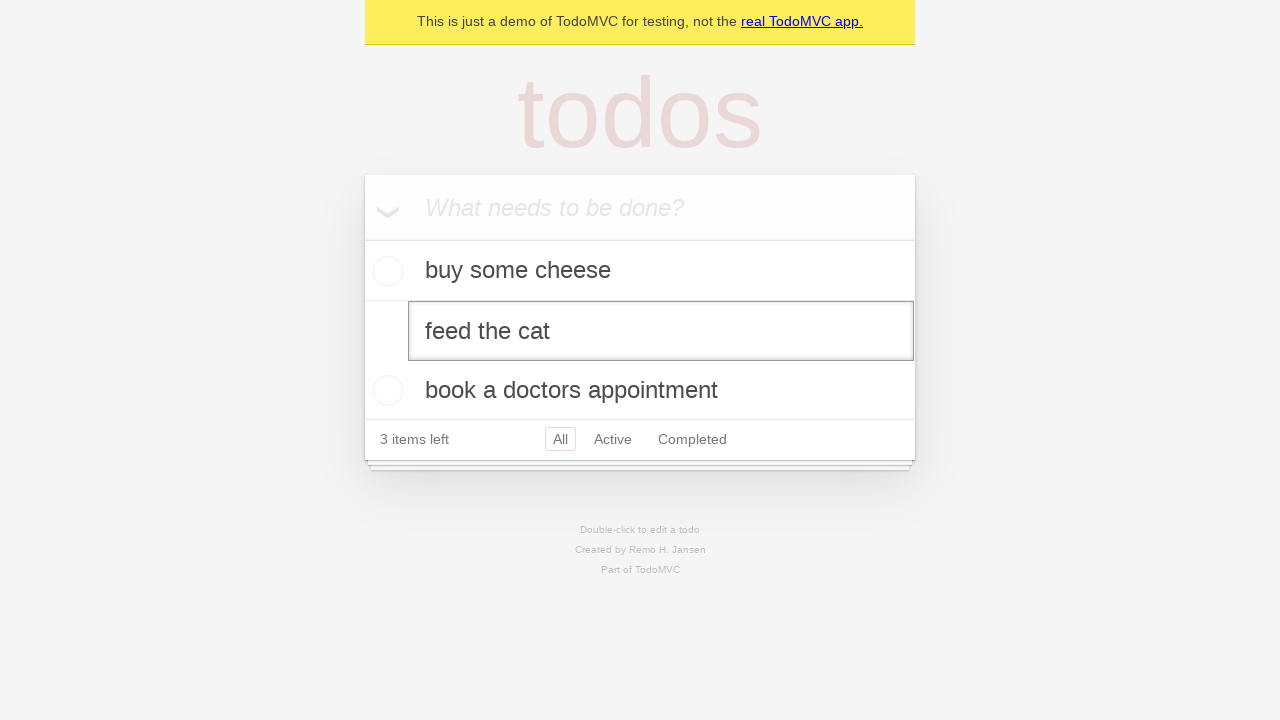

Filled edit field with 'buy some sausages' on .todo-list li >> nth=1 >> .edit
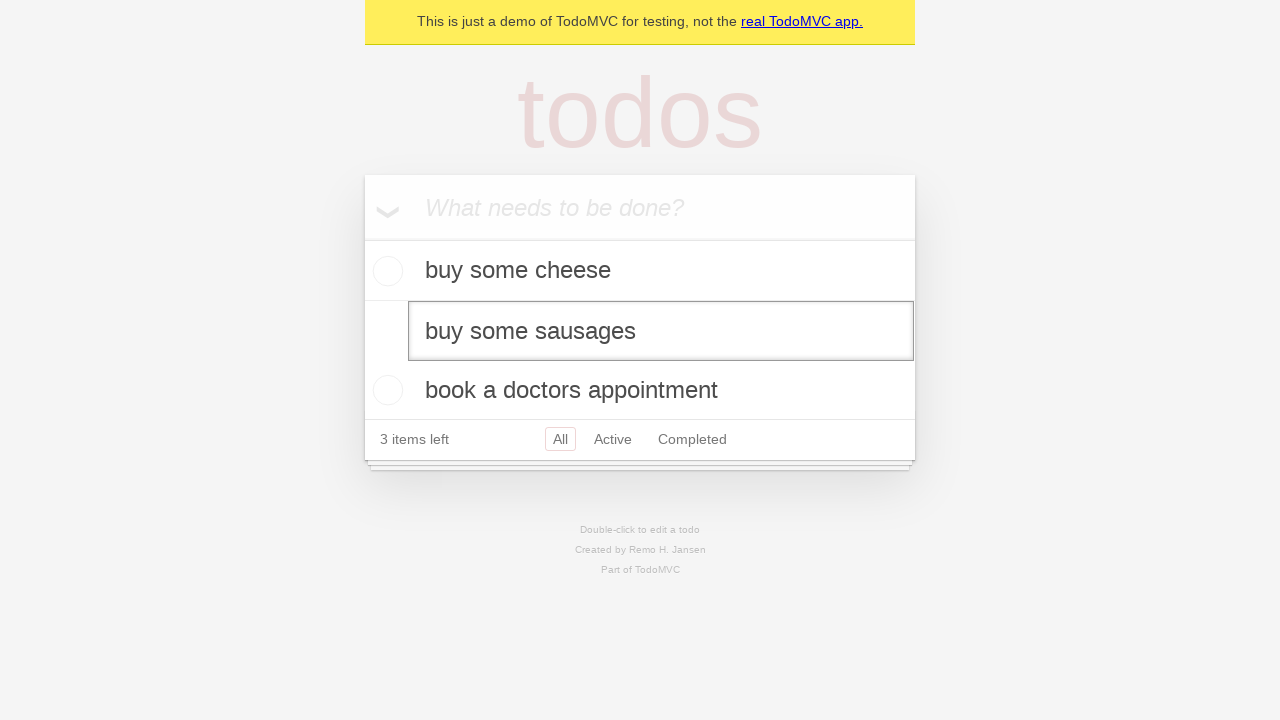

Pressed Enter to save the edited todo item on .todo-list li >> nth=1 >> .edit
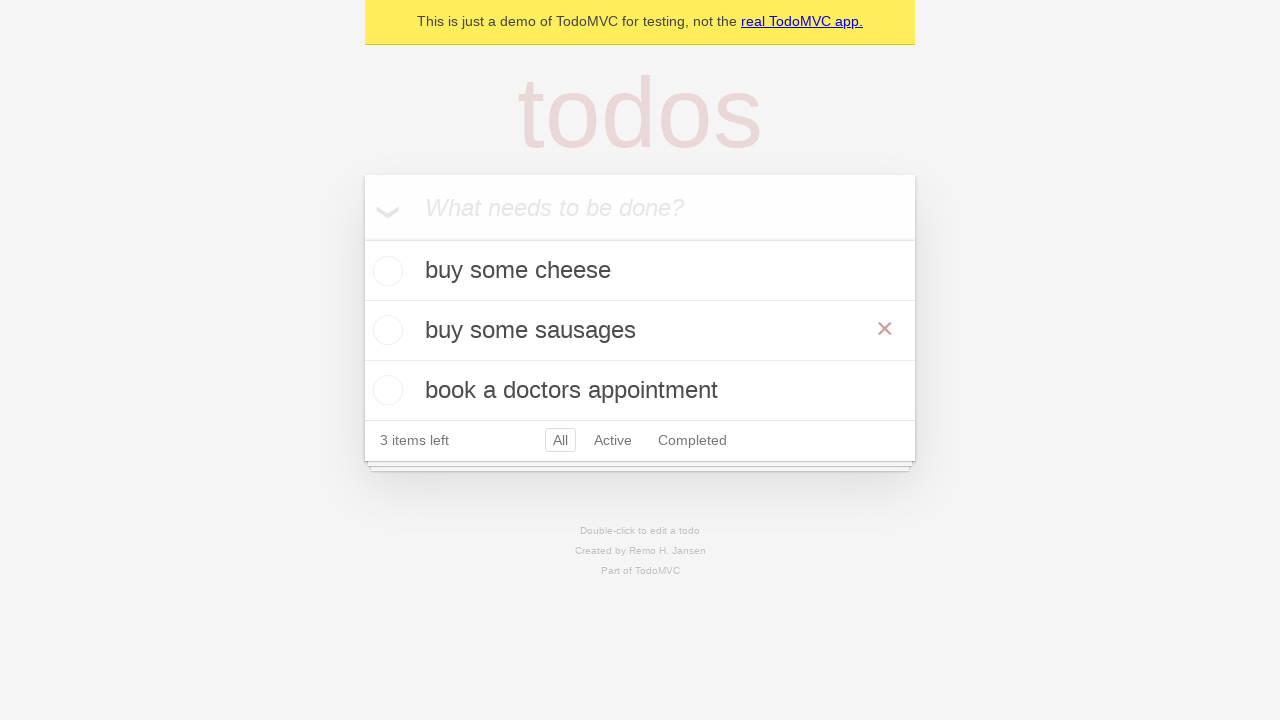

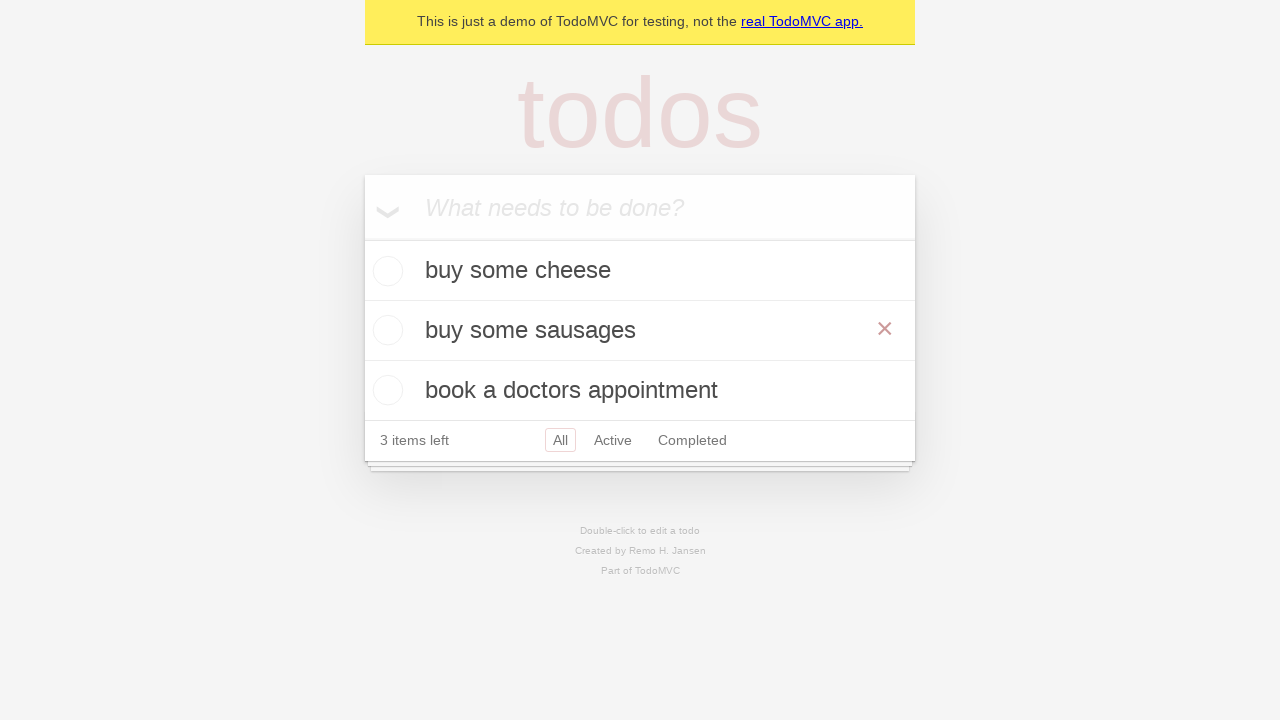